Tests that entered text is trimmed when editing a todo item

Starting URL: https://demo.playwright.dev/todomvc

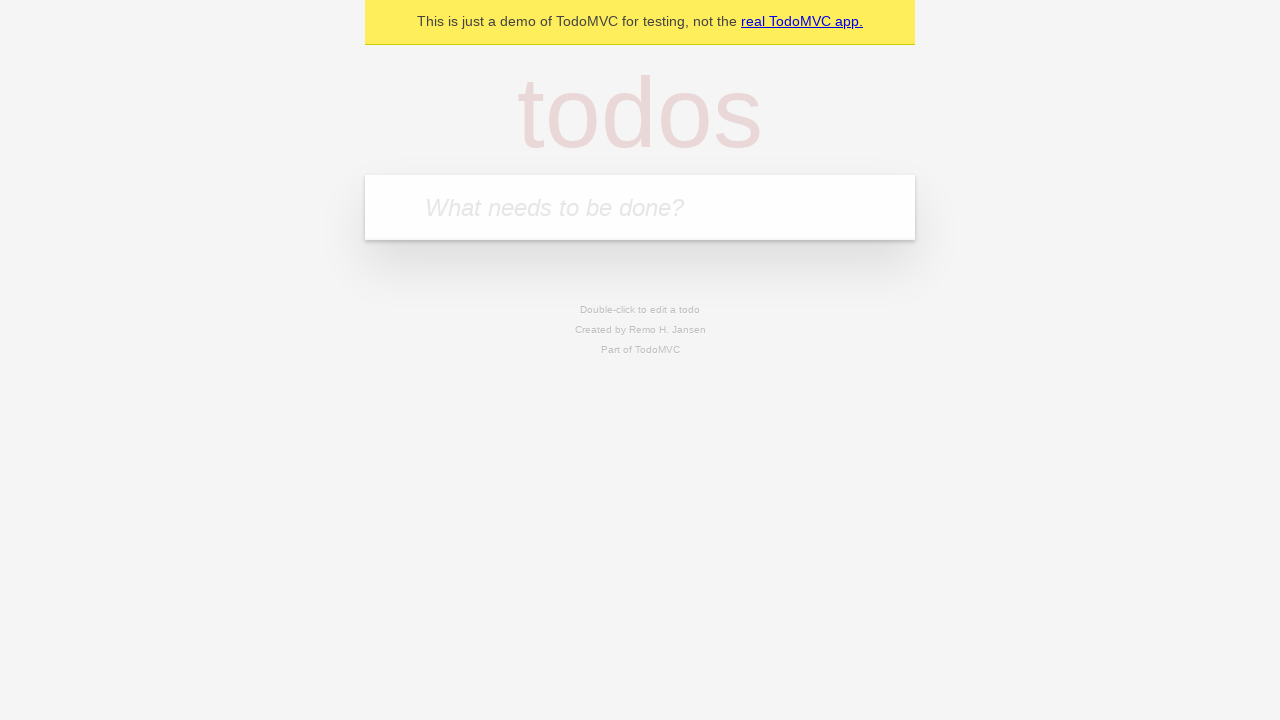

Filled todo input with 'buy some cheese' on internal:attr=[placeholder="What needs to be done?"i]
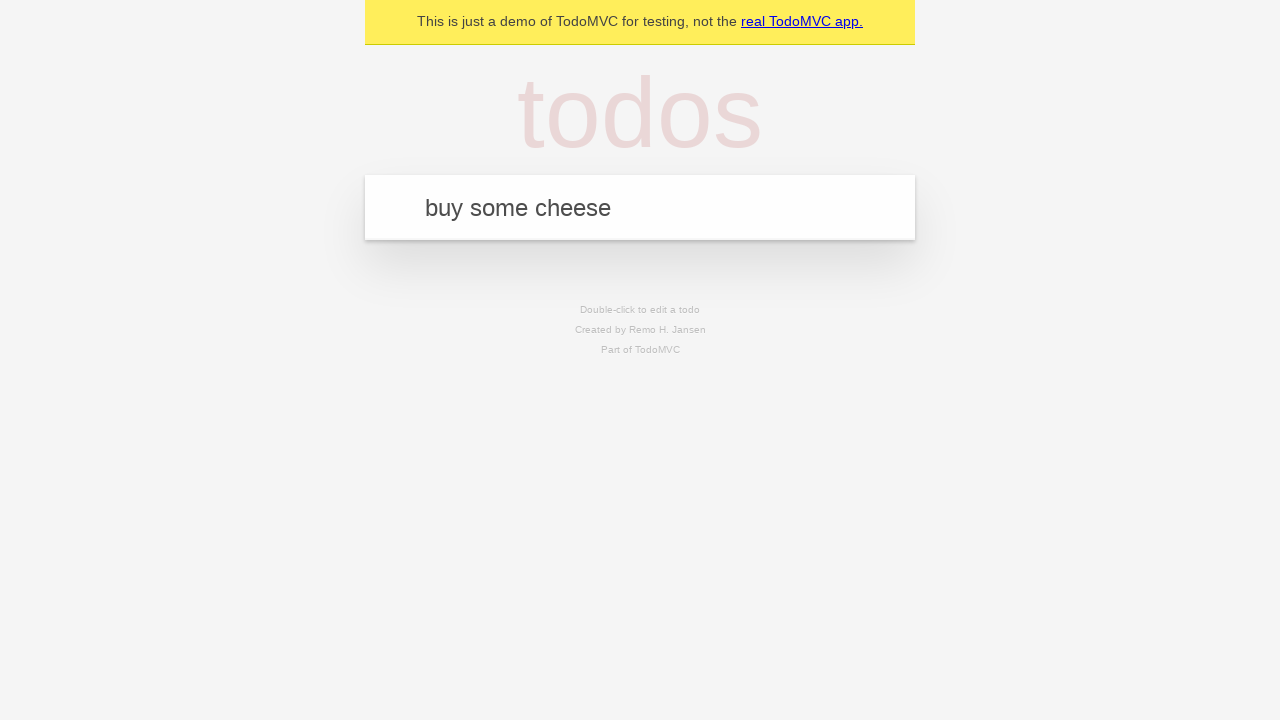

Pressed Enter to create first todo on internal:attr=[placeholder="What needs to be done?"i]
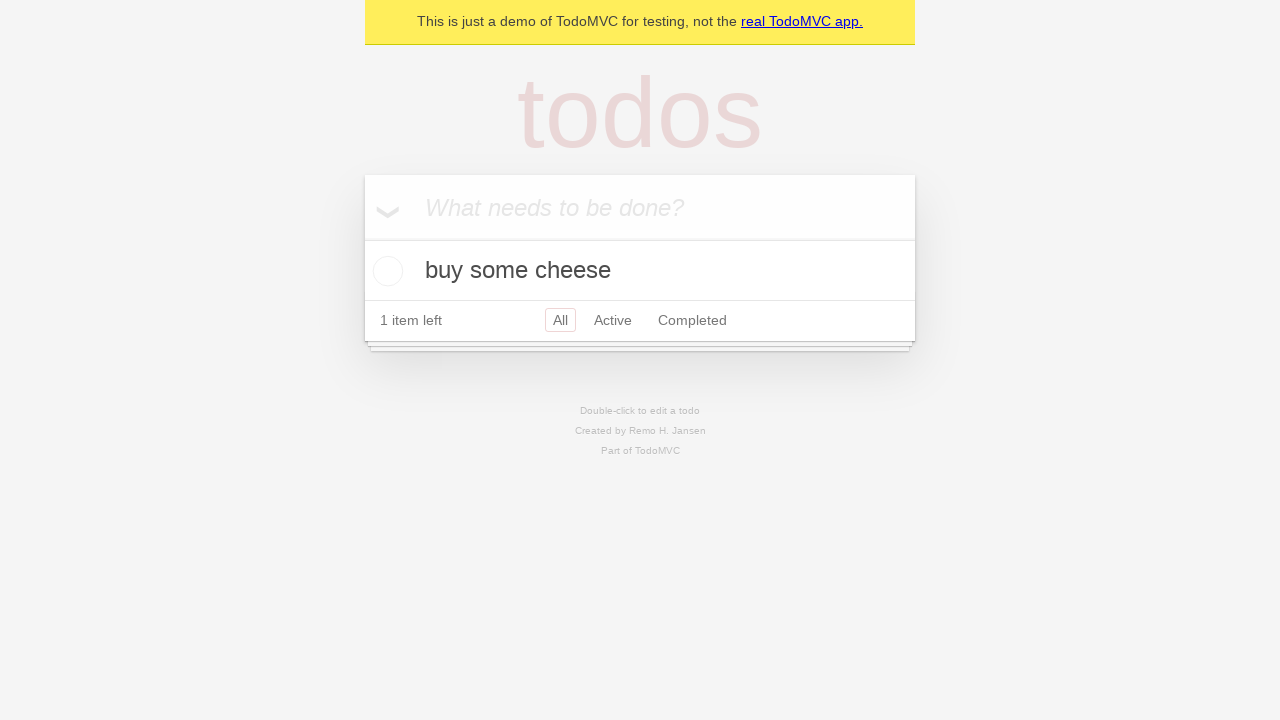

Filled todo input with 'feed the cat' on internal:attr=[placeholder="What needs to be done?"i]
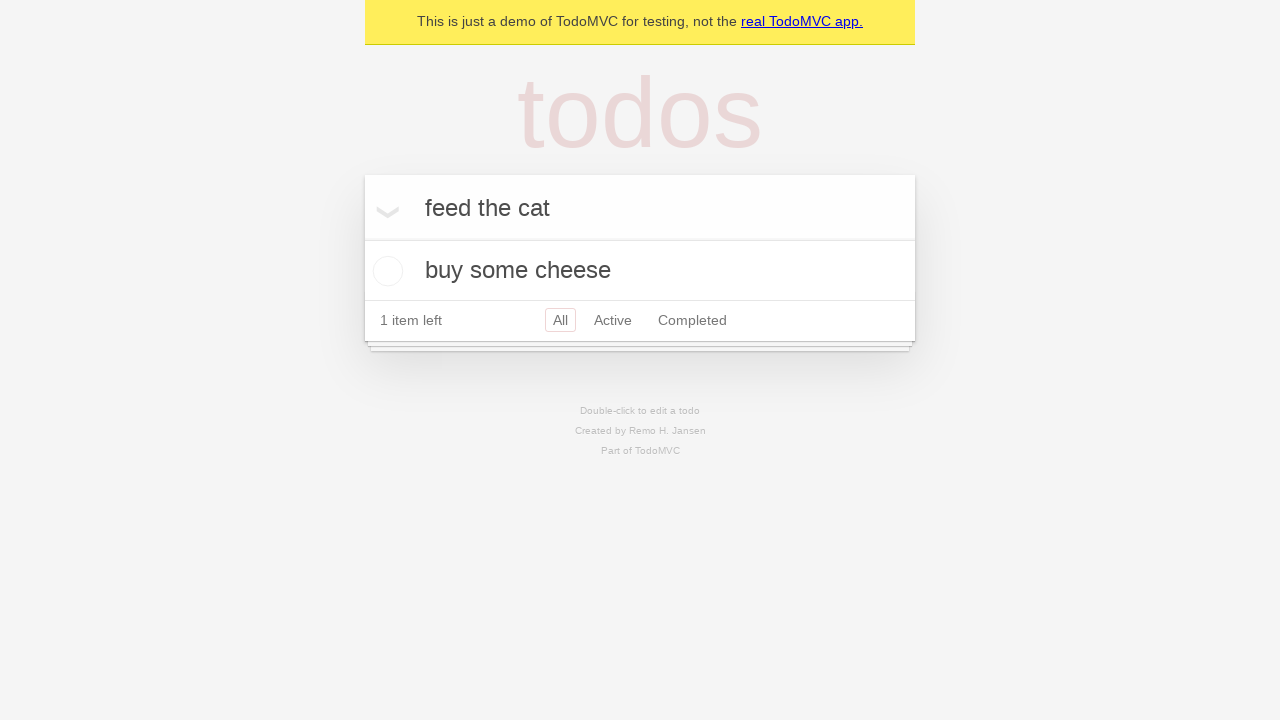

Pressed Enter to create second todo on internal:attr=[placeholder="What needs to be done?"i]
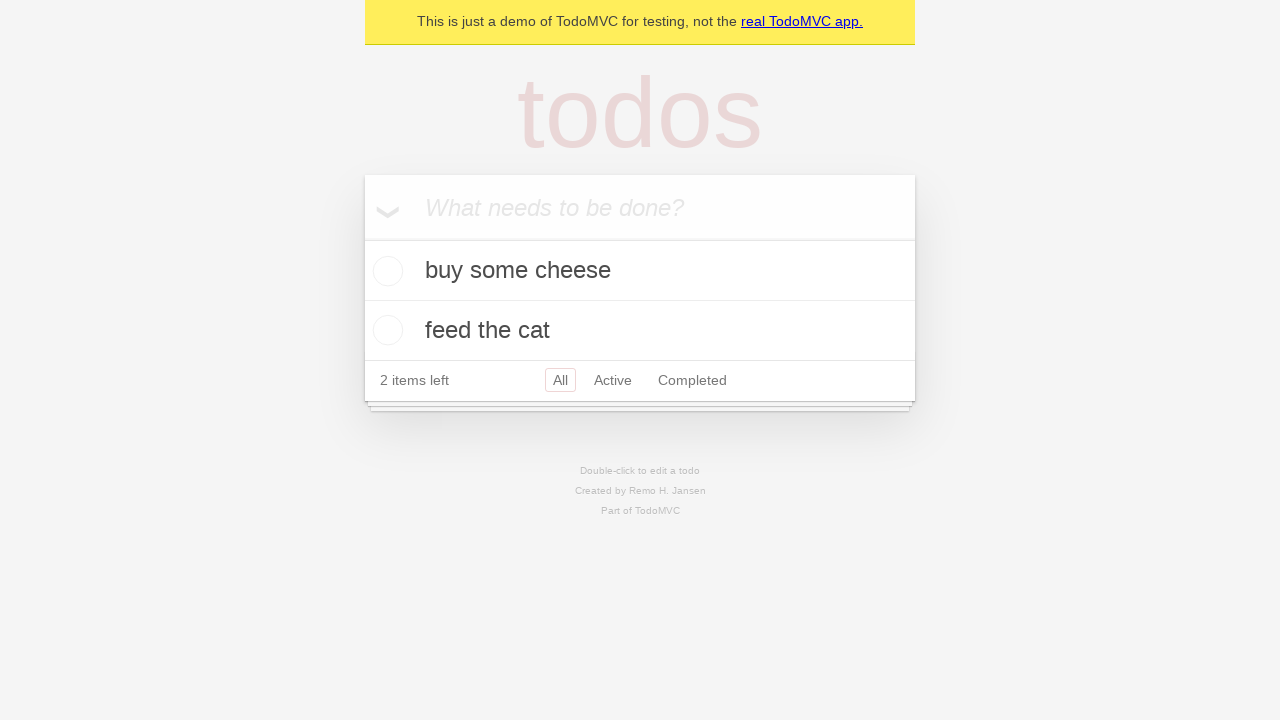

Filled todo input with 'book a doctors appointment' on internal:attr=[placeholder="What needs to be done?"i]
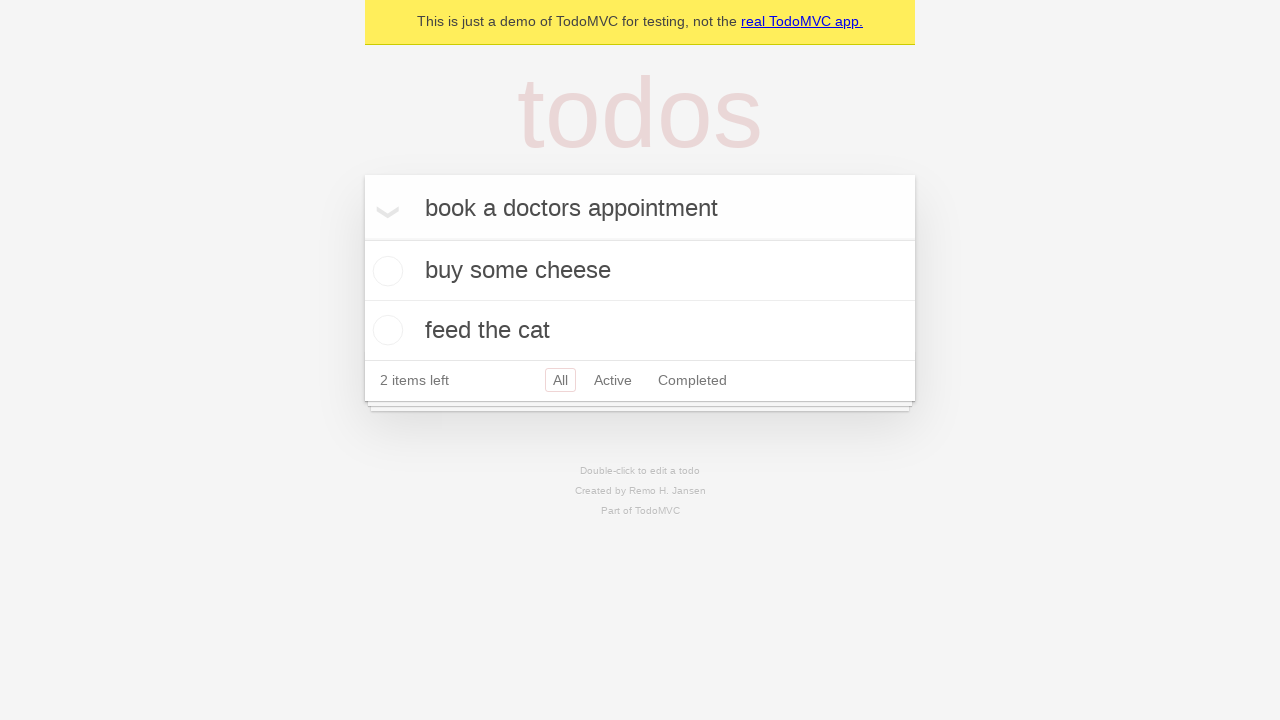

Pressed Enter to create third todo on internal:attr=[placeholder="What needs to be done?"i]
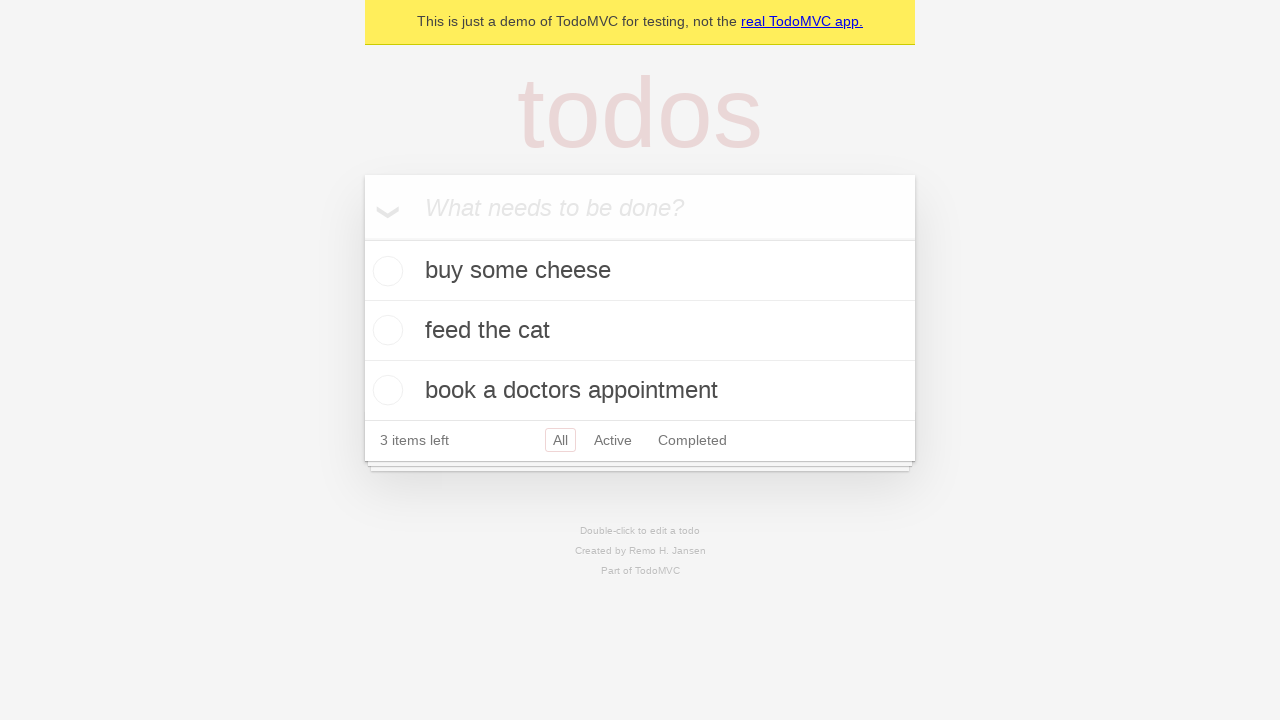

Double-clicked second todo item to enter edit mode at (640, 331) on internal:testid=[data-testid="todo-item"s] >> nth=1
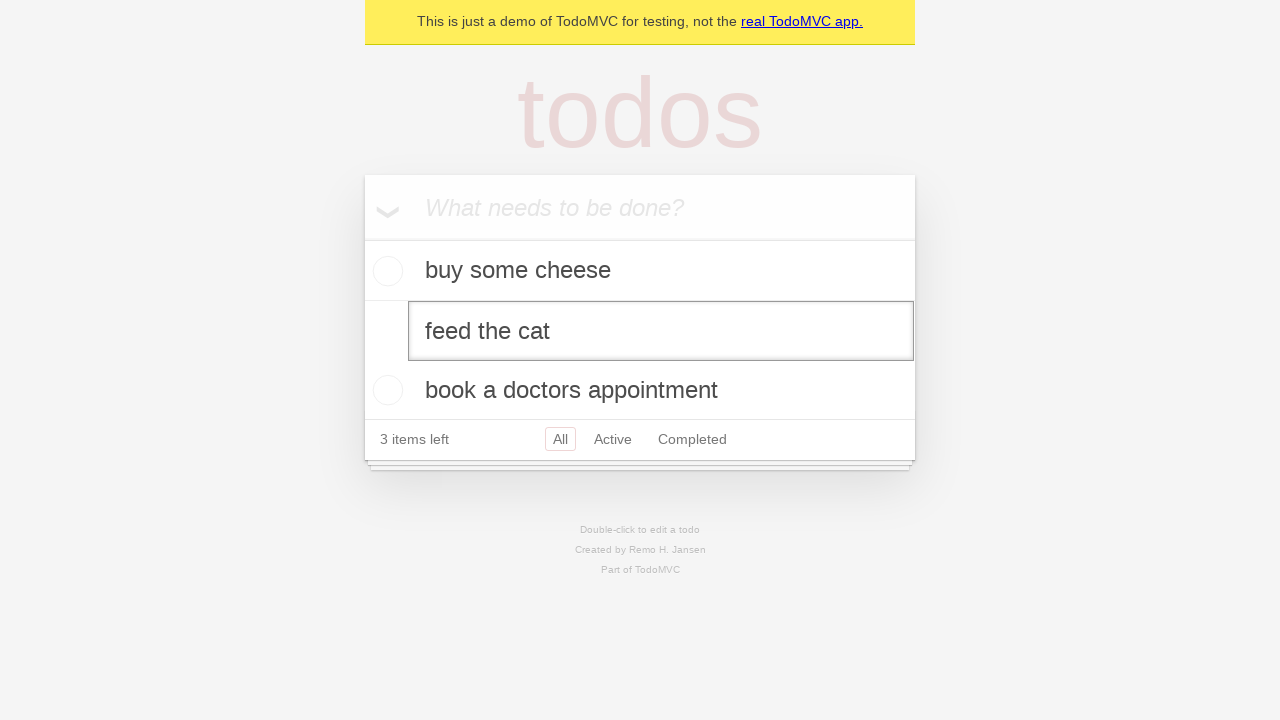

Filled edit field with '    buy some sausages    ' (with leading and trailing spaces) on internal:testid=[data-testid="todo-item"s] >> nth=1 >> internal:role=textbox[nam
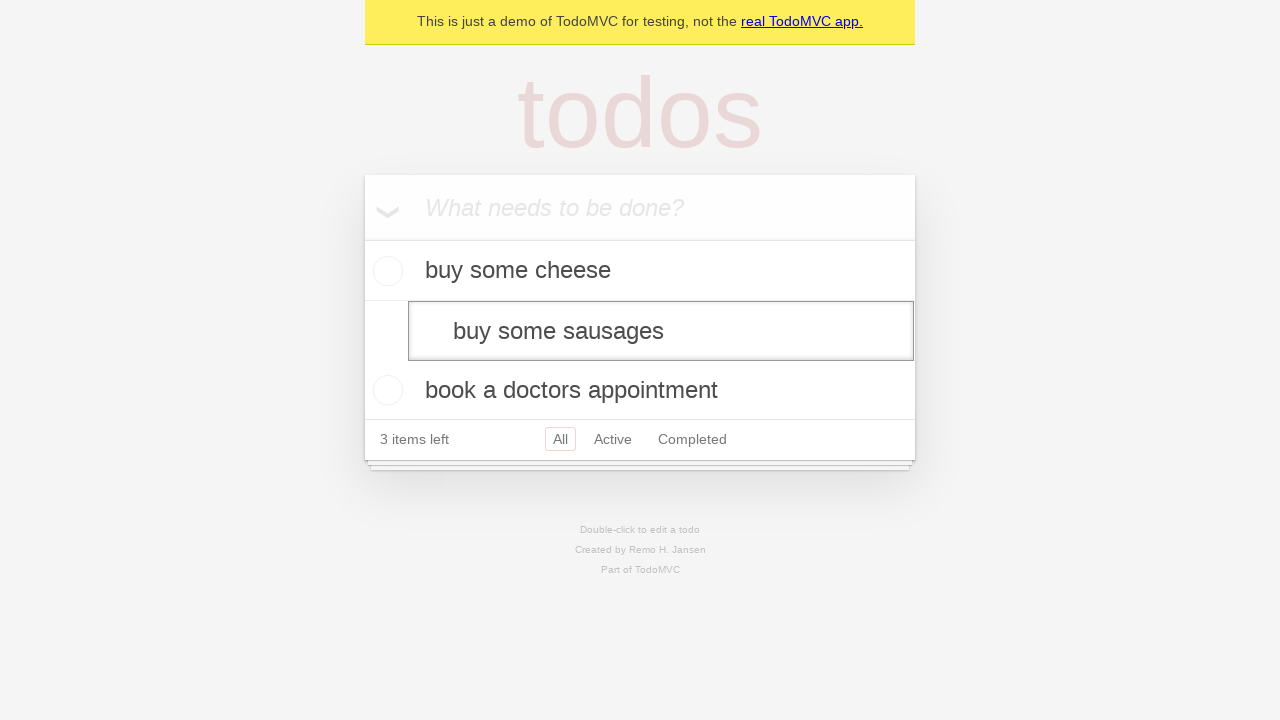

Pressed Enter to confirm edit and verify text is trimmed on internal:testid=[data-testid="todo-item"s] >> nth=1 >> internal:role=textbox[nam
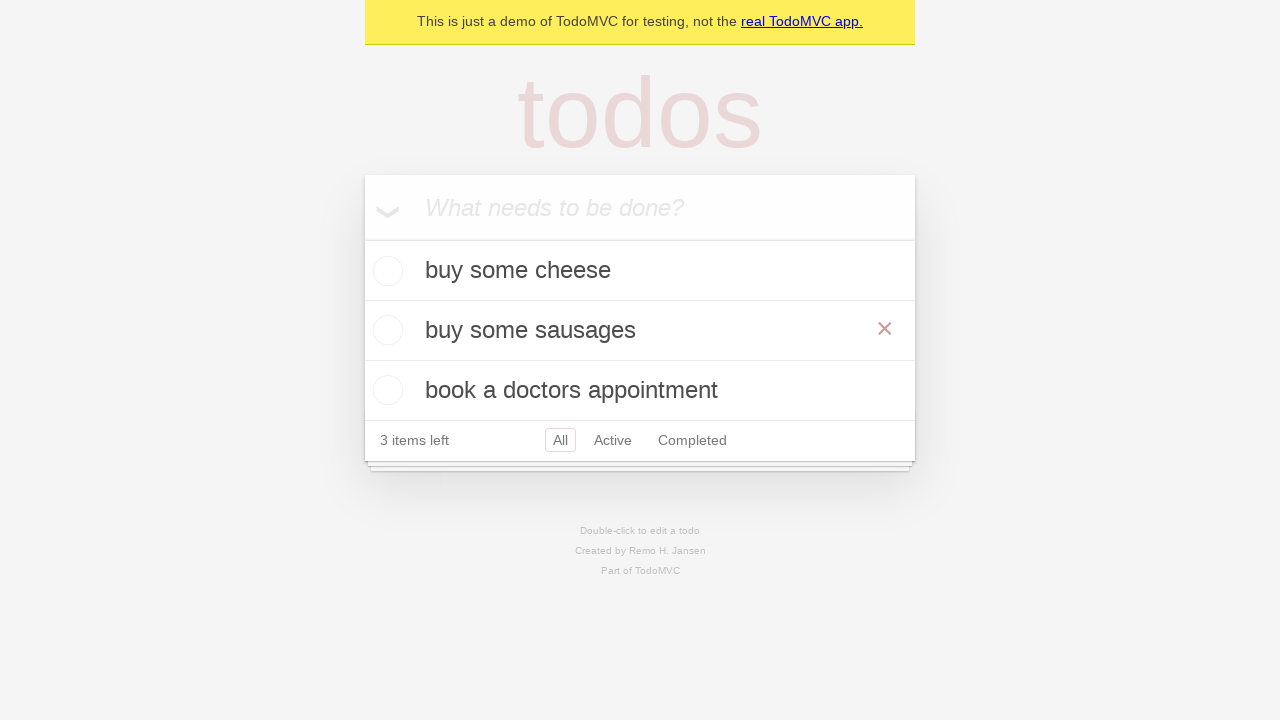

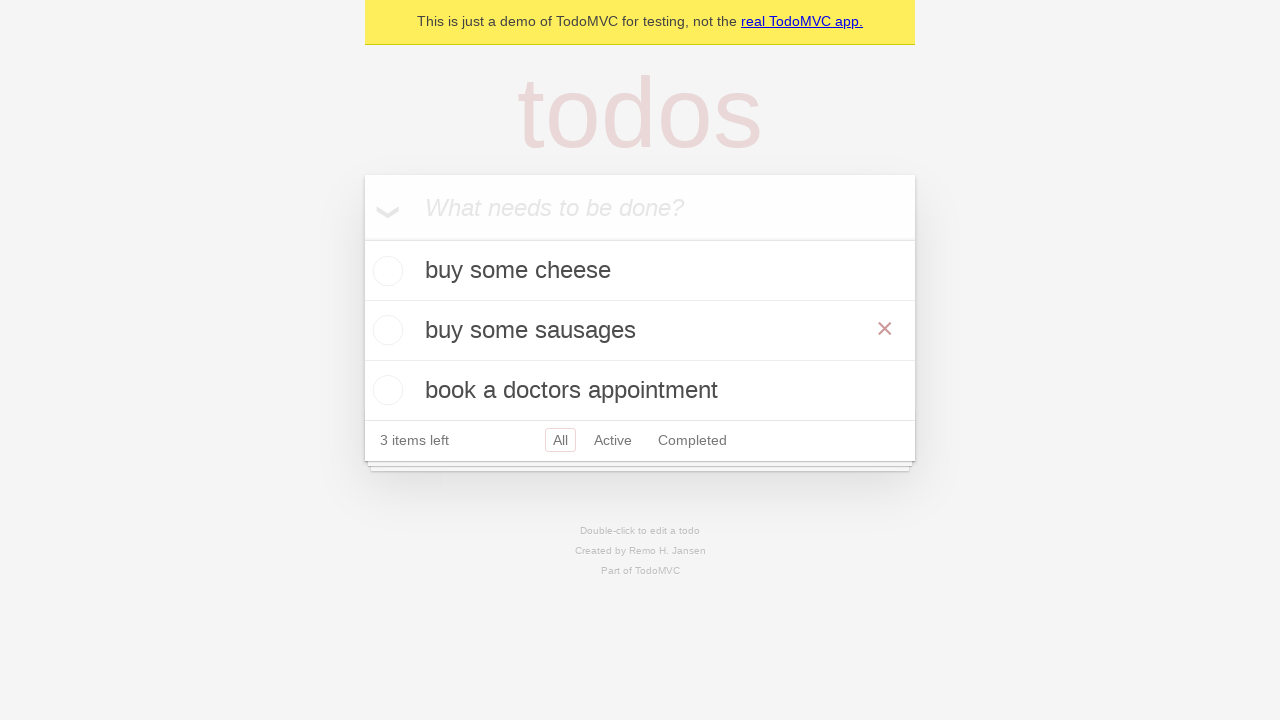